Tests an e-commerce grocery site by searching for products containing "ca", verifying product count, adding items to cart, and checking the brand logo text

Starting URL: https://rahulshettyacademy.com/seleniumPractise/#/

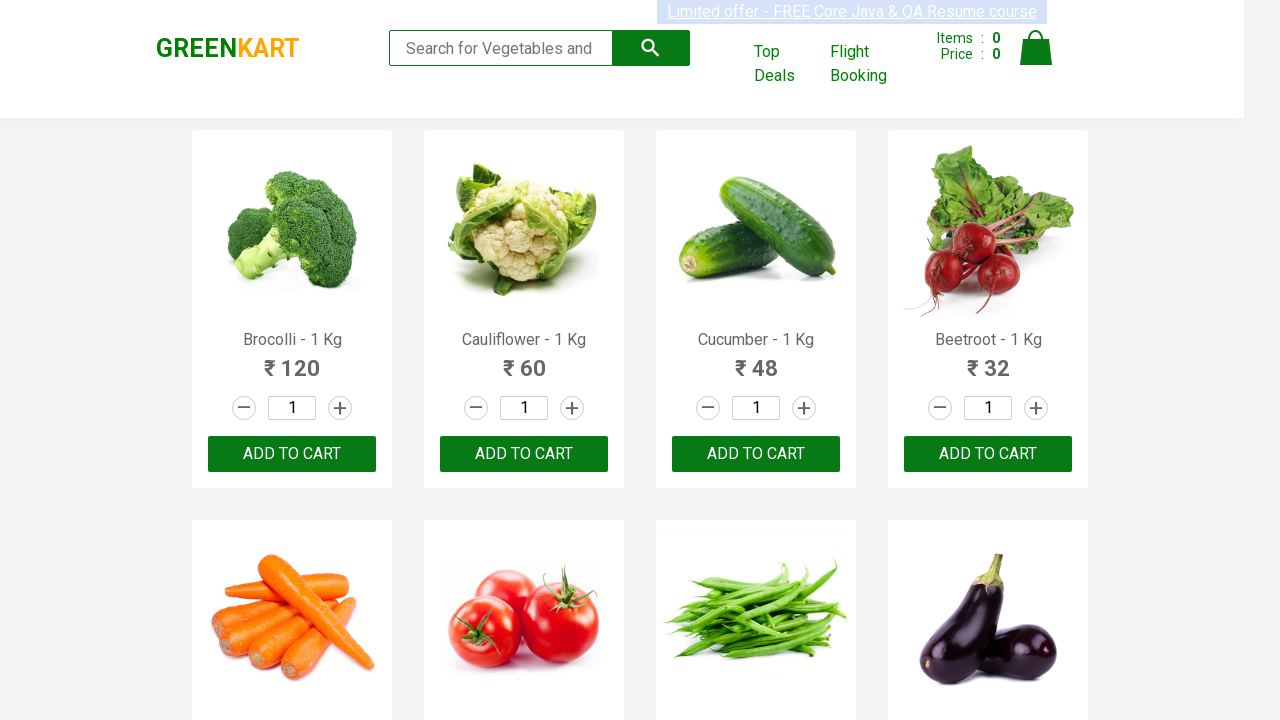

Filled search box with 'ca' on .search-keyword
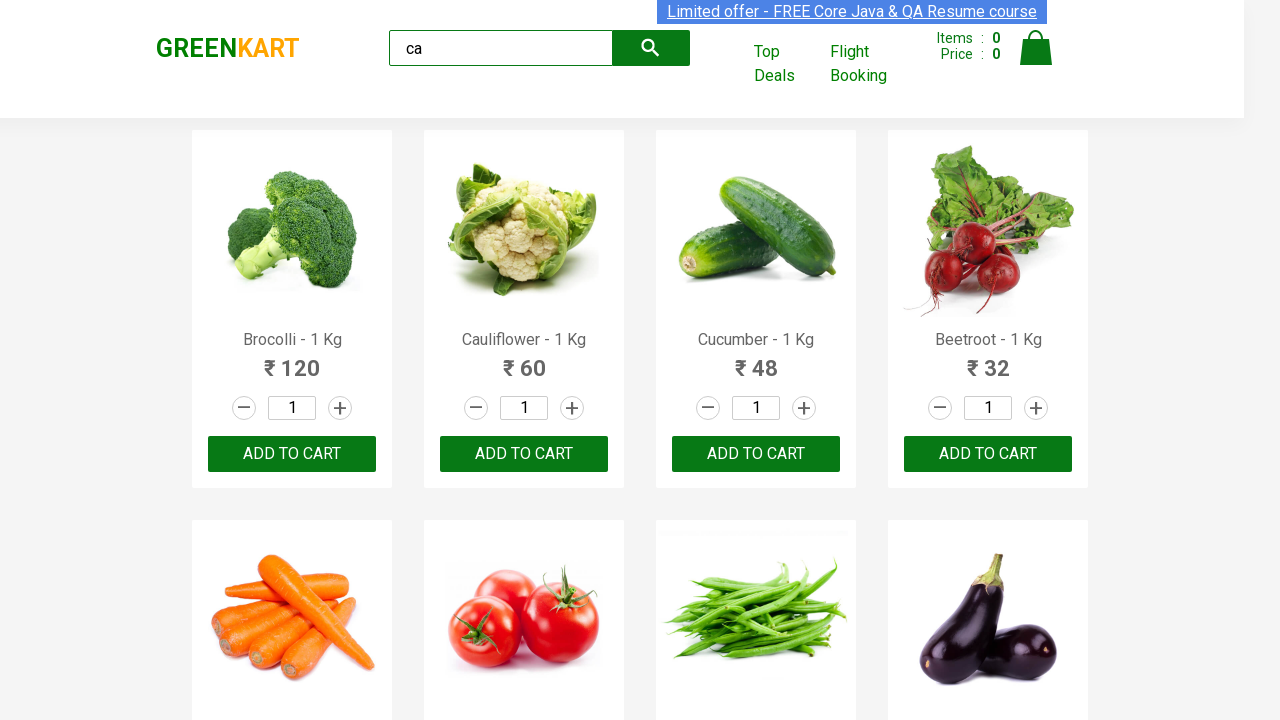

Waited 2 seconds for search results to load
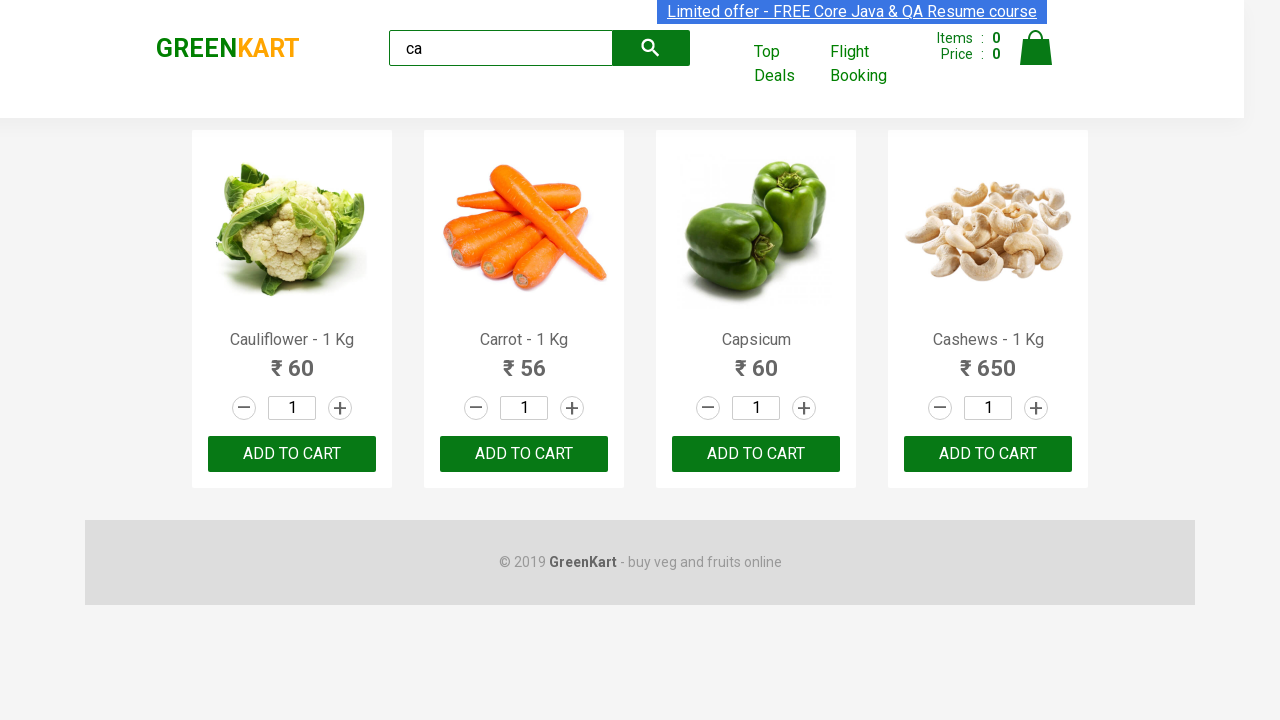

Product containers loaded on page
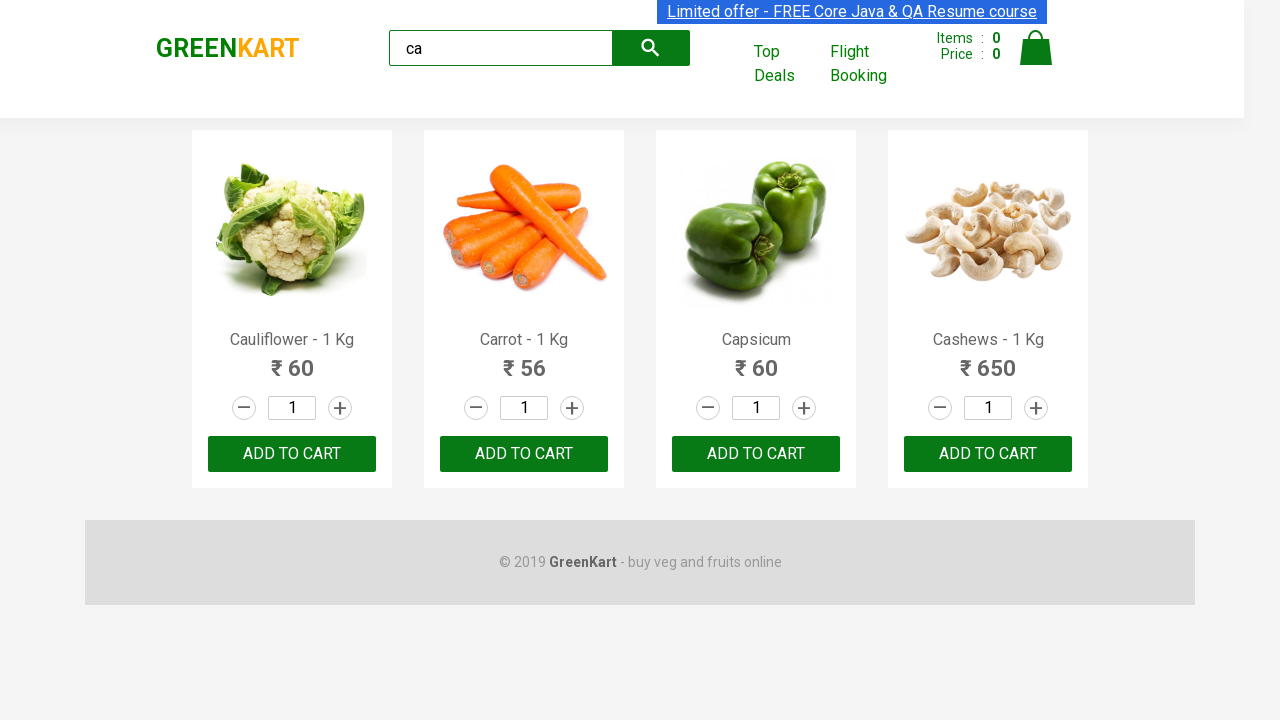

Verified exactly 4 products are displayed for 'ca' search
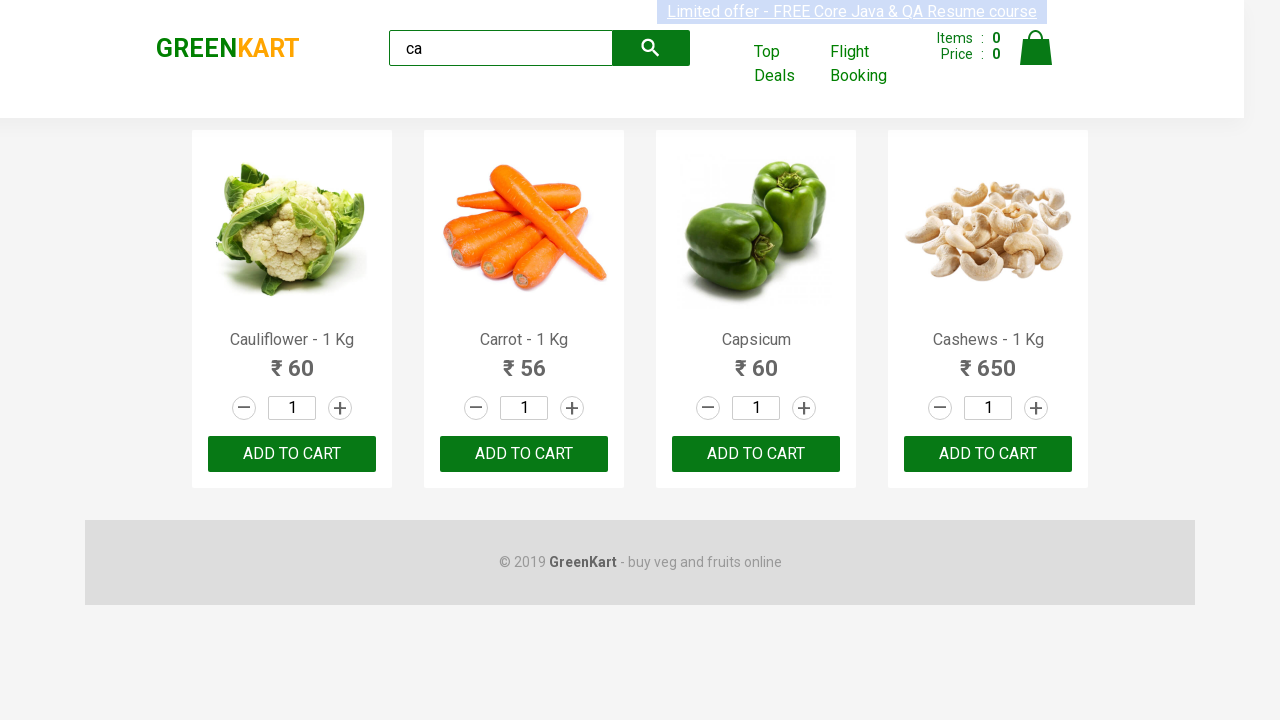

Clicked ADD TO CART button on third product using nth-child selector at (756, 454) on :nth-child(3) > .product-action > button
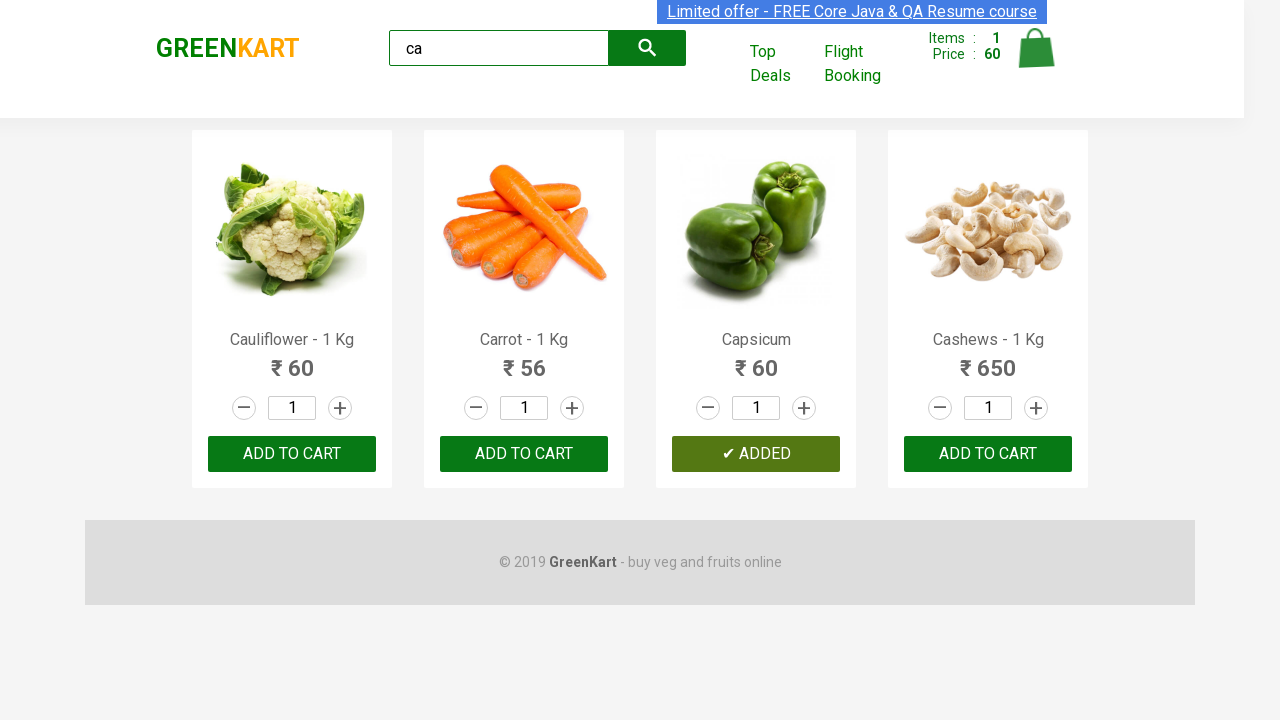

Clicked ADD TO CART button on third product using nth() method at (756, 454) on .products .product >> nth=2 >> text=ADD TO CART
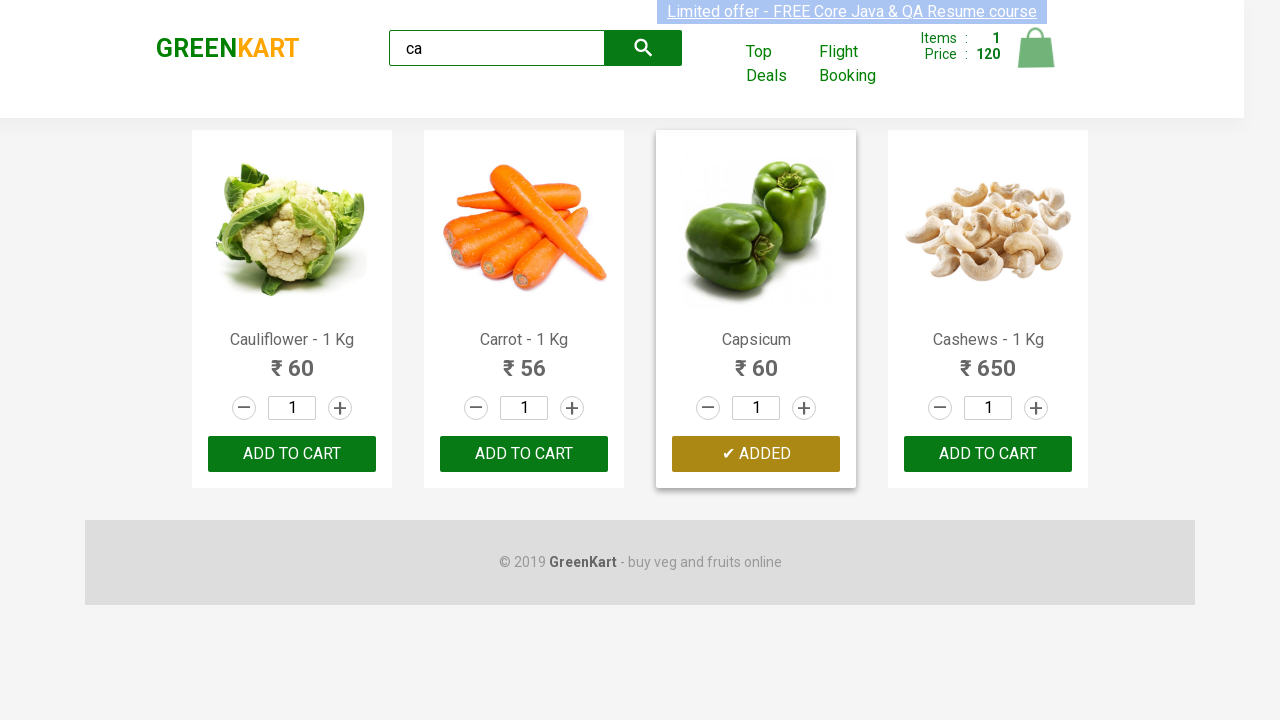

Retrieved all product elements for iteration
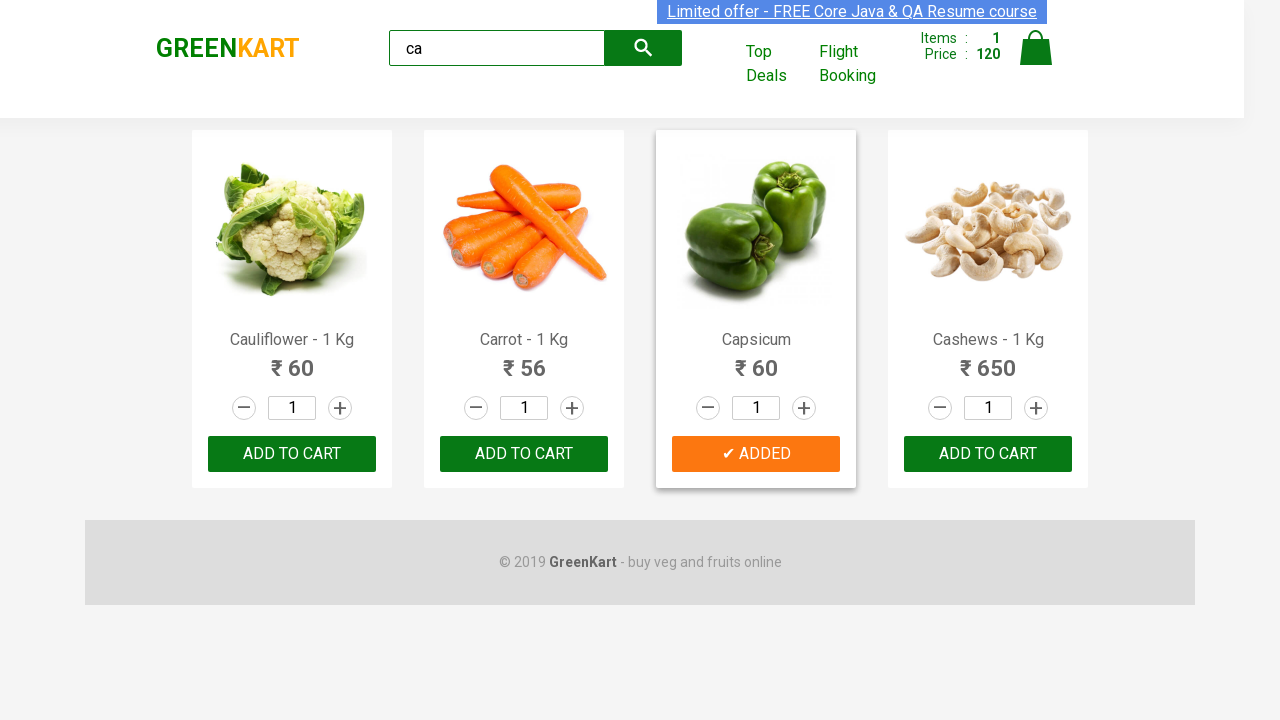

Found and clicked ADD TO CART button for Cashews product at (988, 454) on .products .product >> nth=3 >> button
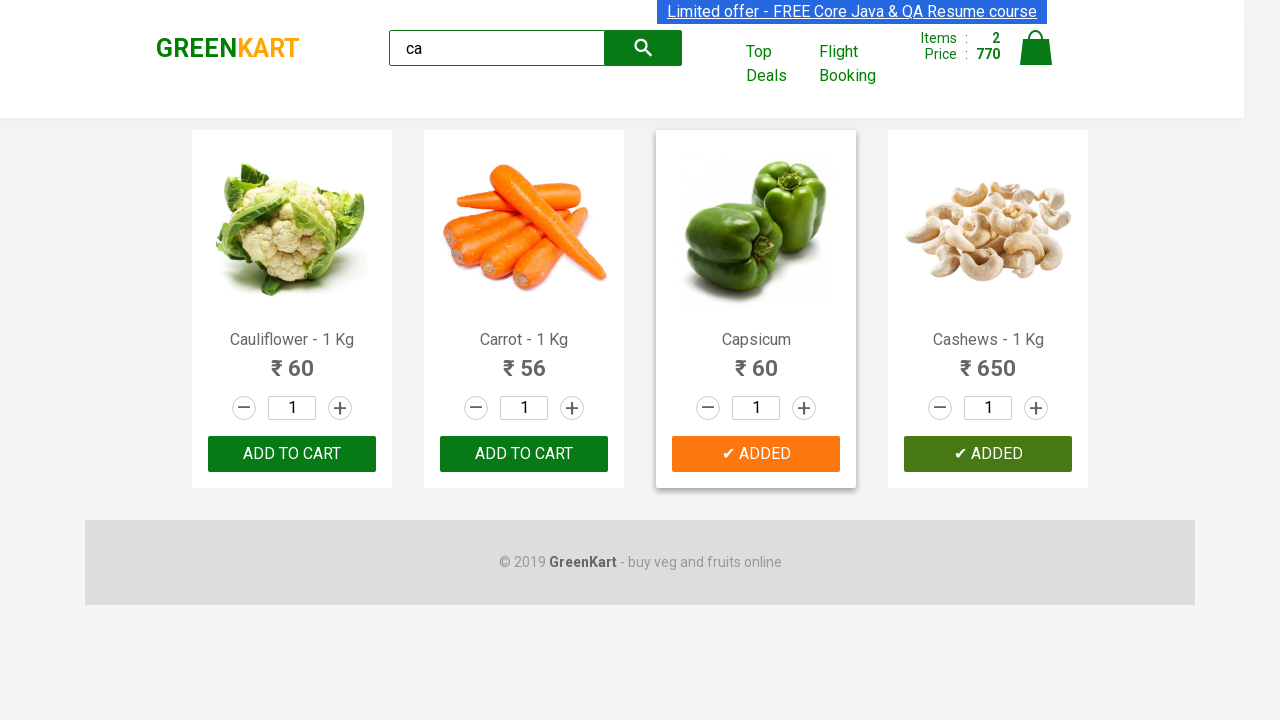

Located brand logo element
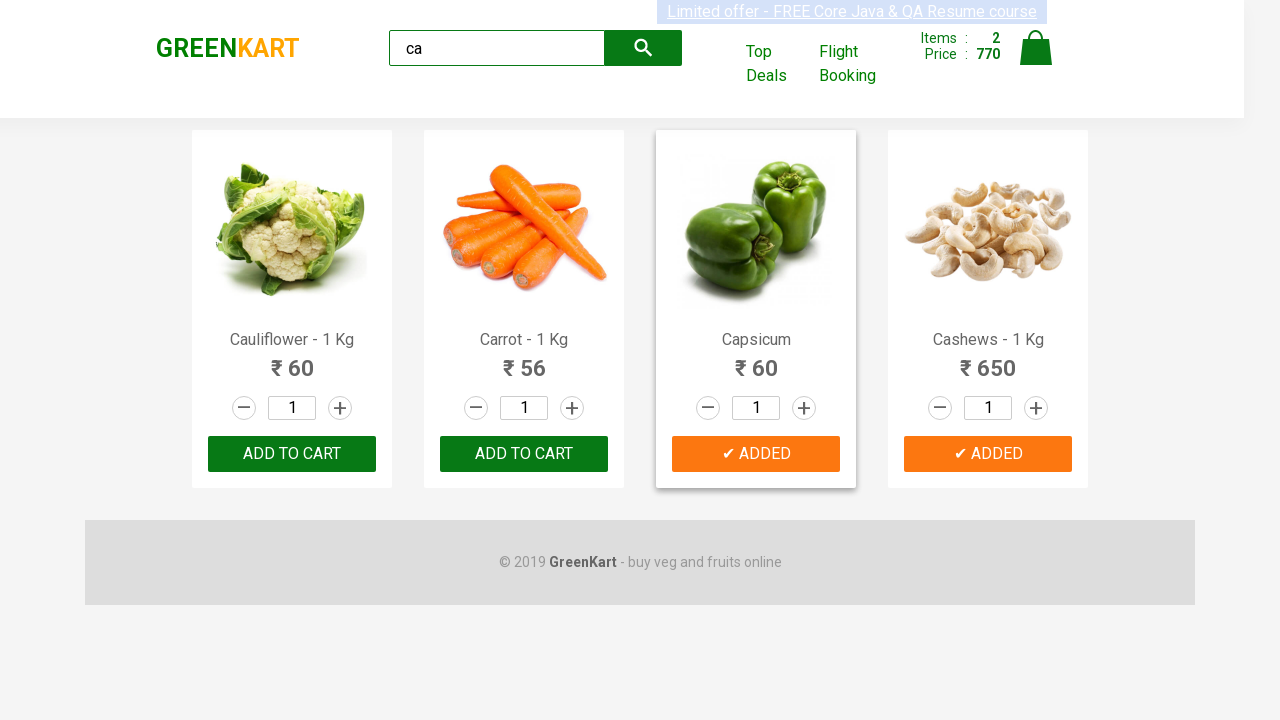

Verified brand logo text is 'GREENKART'
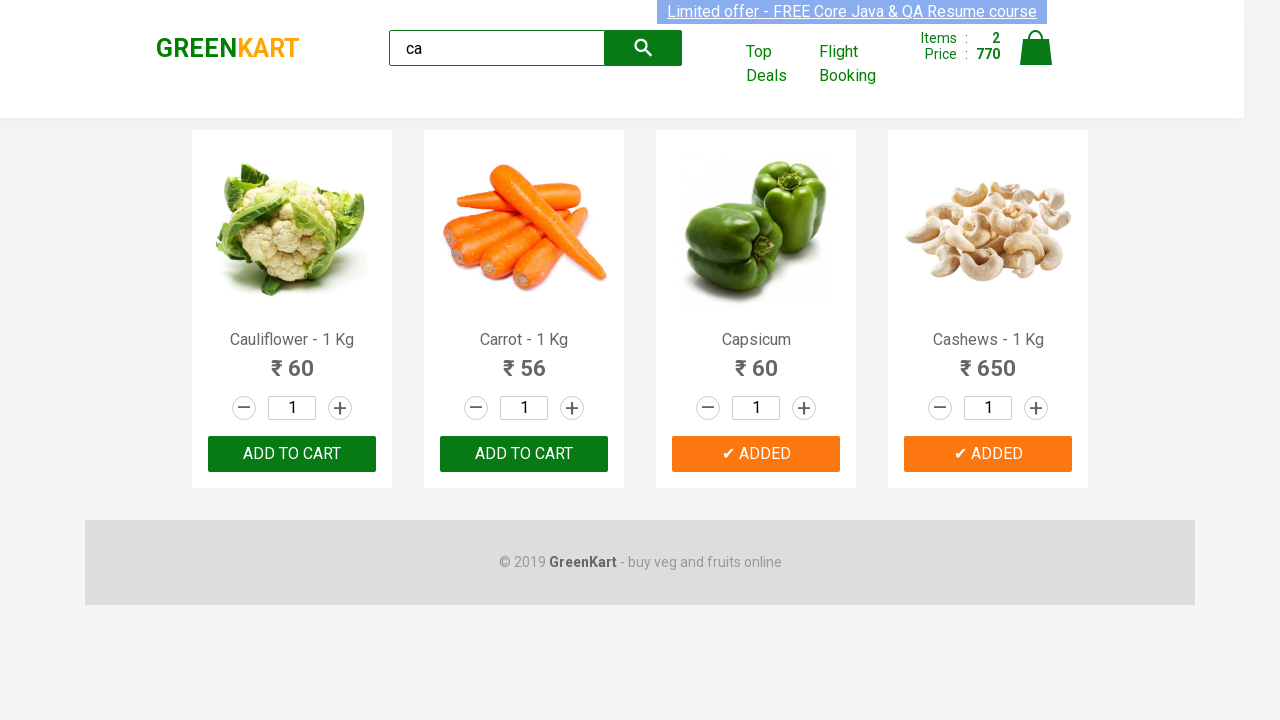

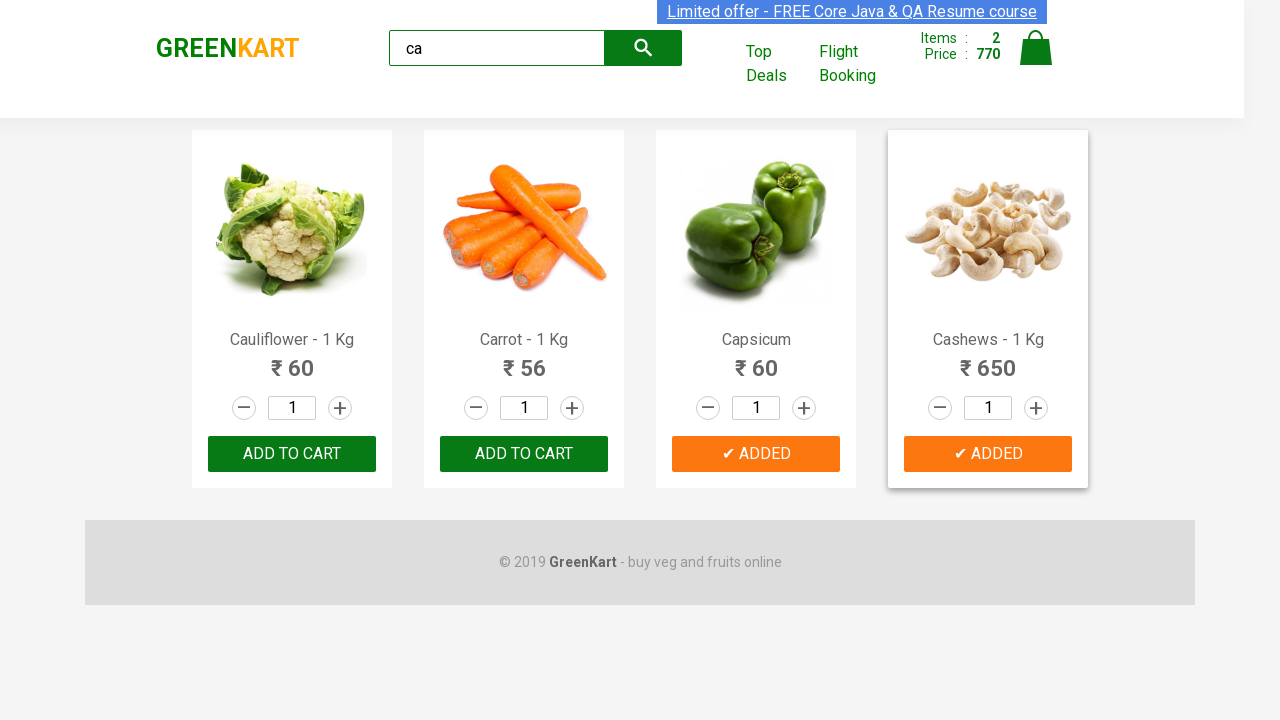